Alternative test for the age form that enters name and age details using a map-style input, then submits and verifies the message

Starting URL: https://kristinek.github.io/site/examples/age

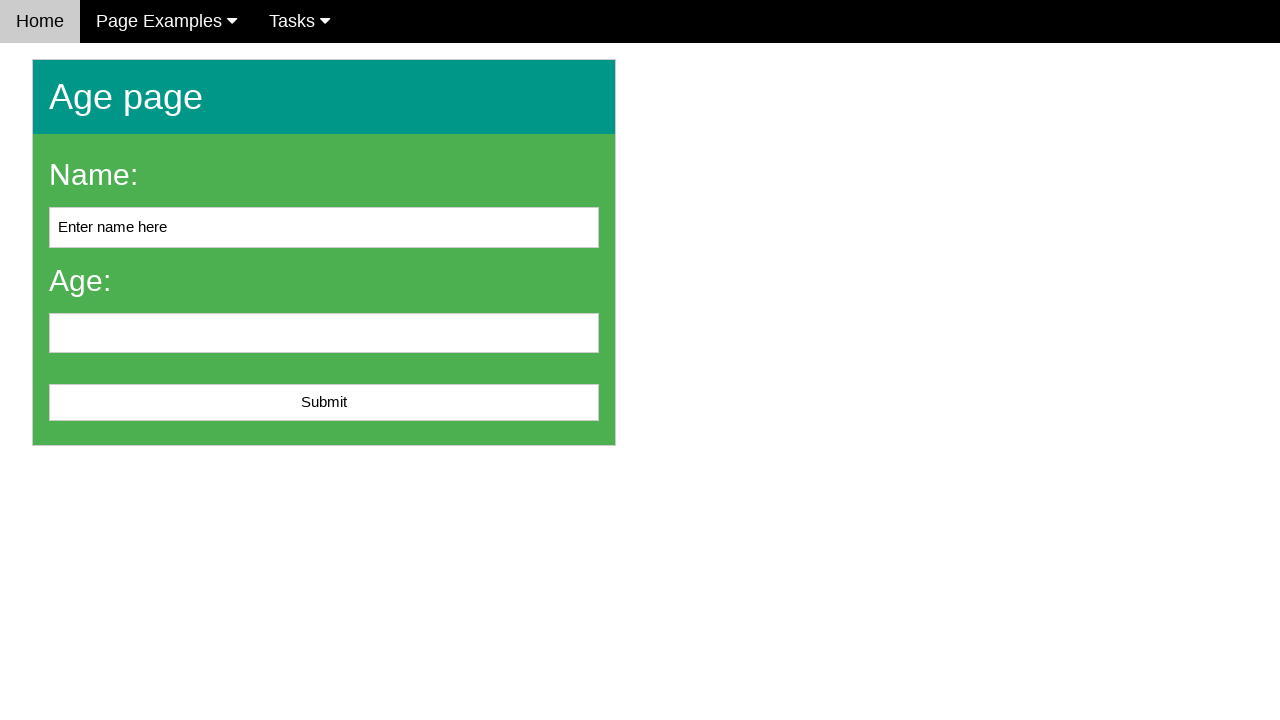

Cleared name field on #name
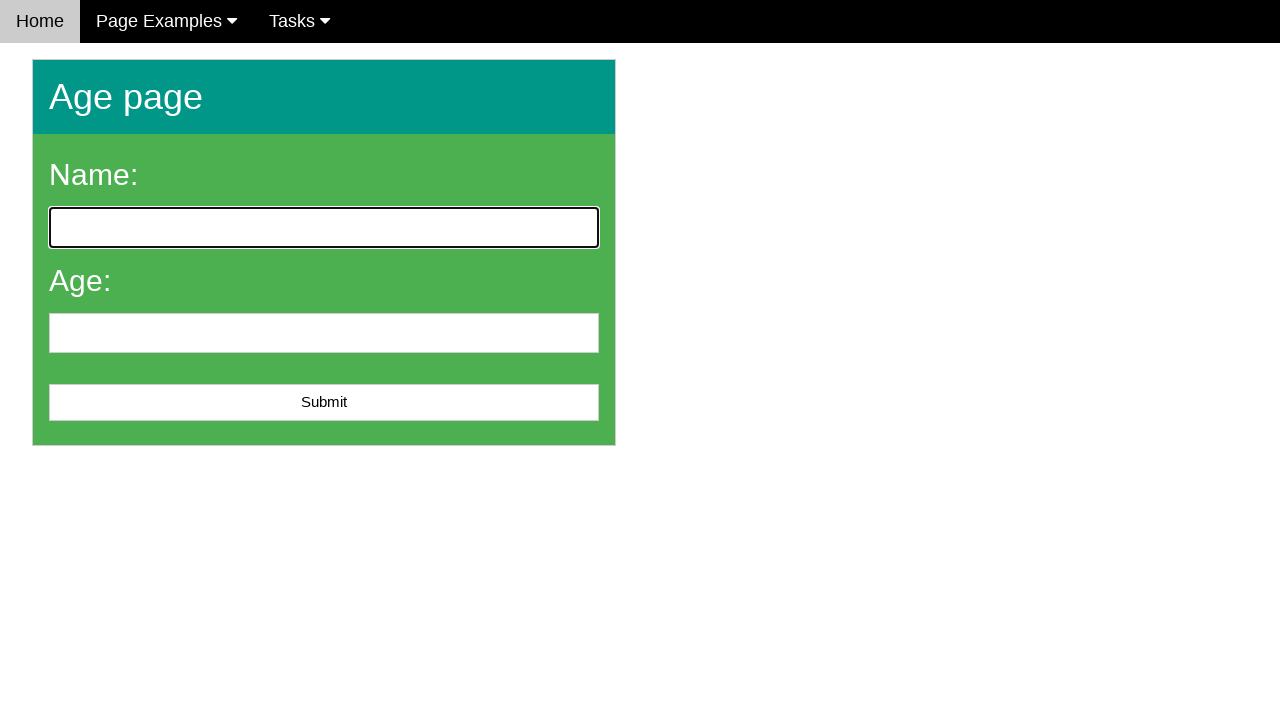

Filled name field with 'Ivan' on #name
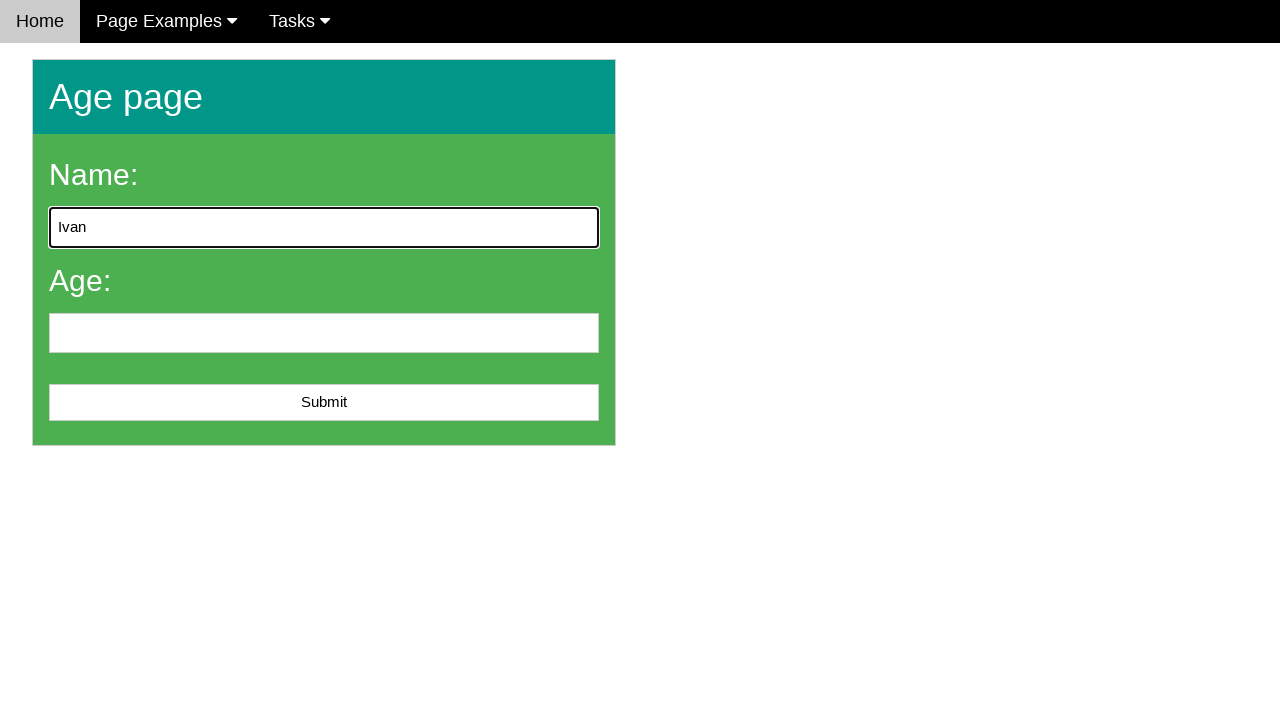

Cleared age field on #age
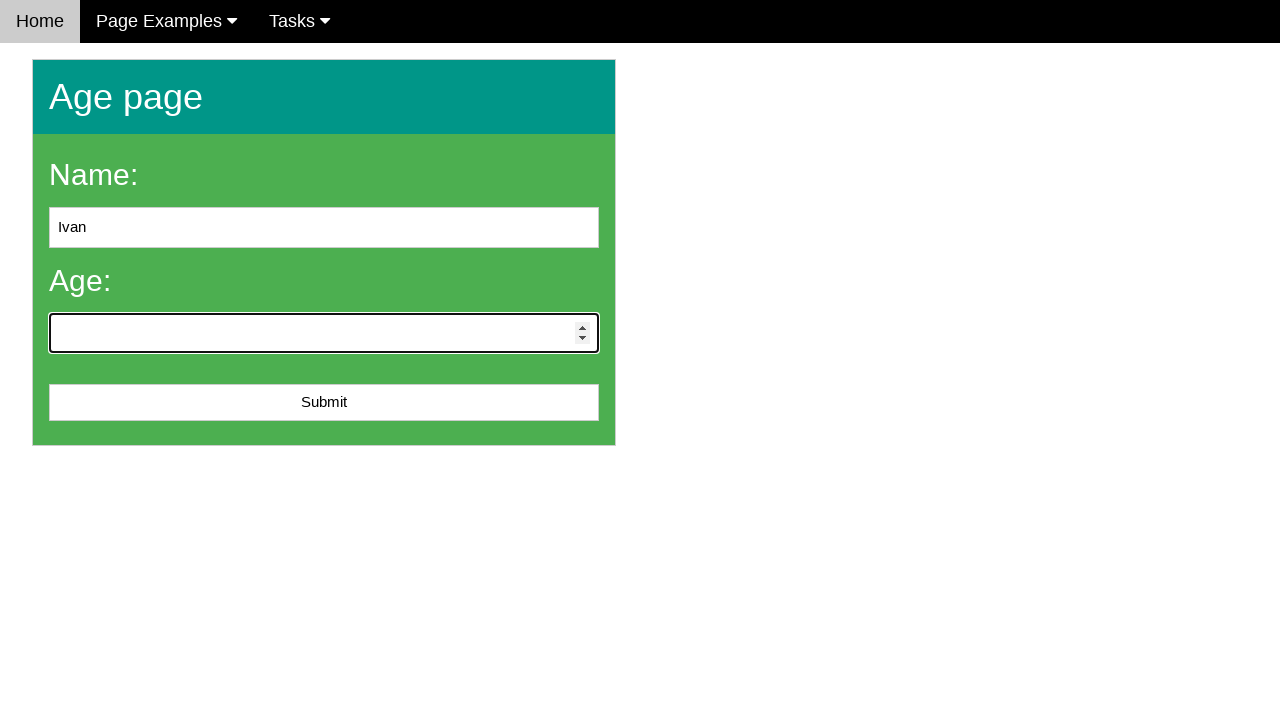

Filled age field with '6' on #age
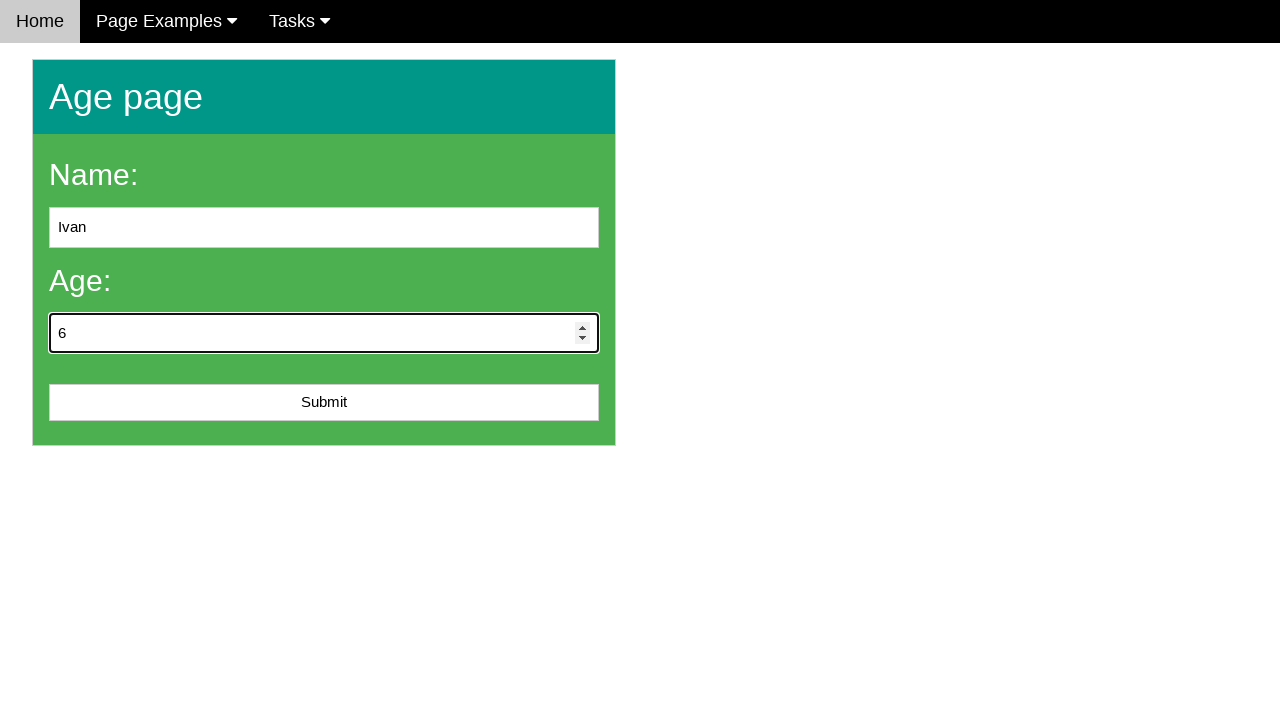

Clicked submit button at (324, 403) on #submit
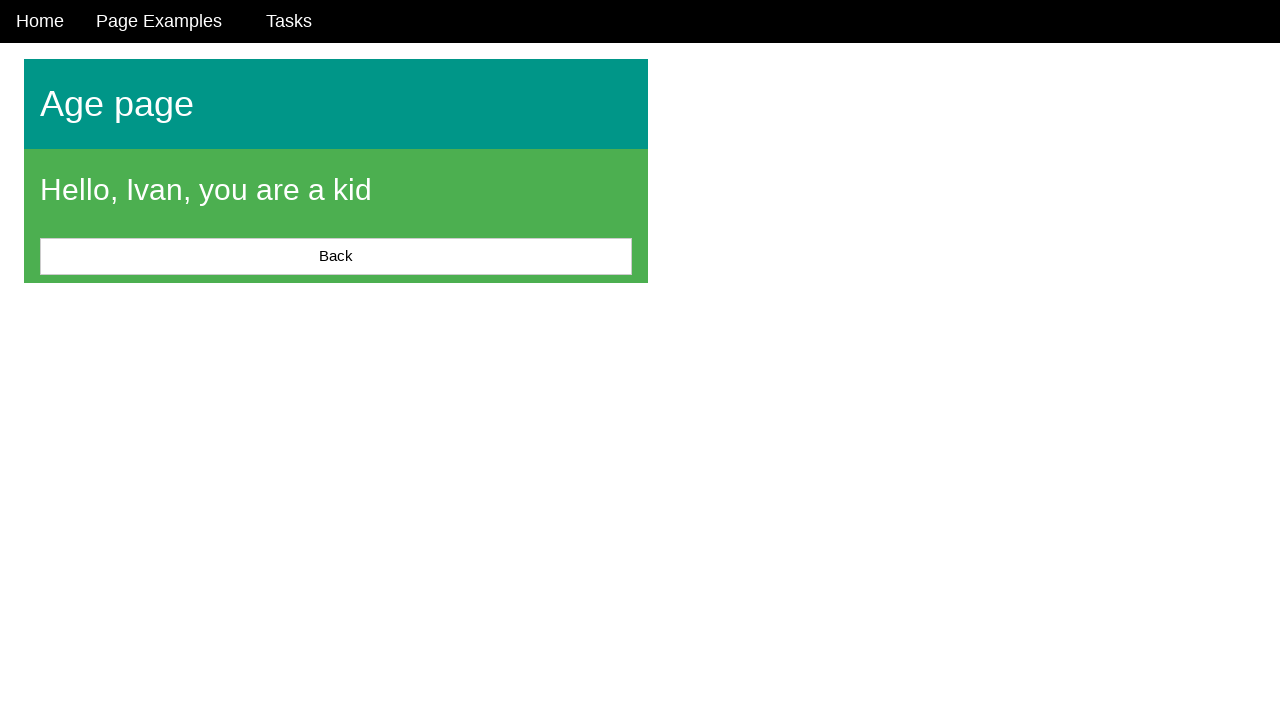

Verification message appeared on age form
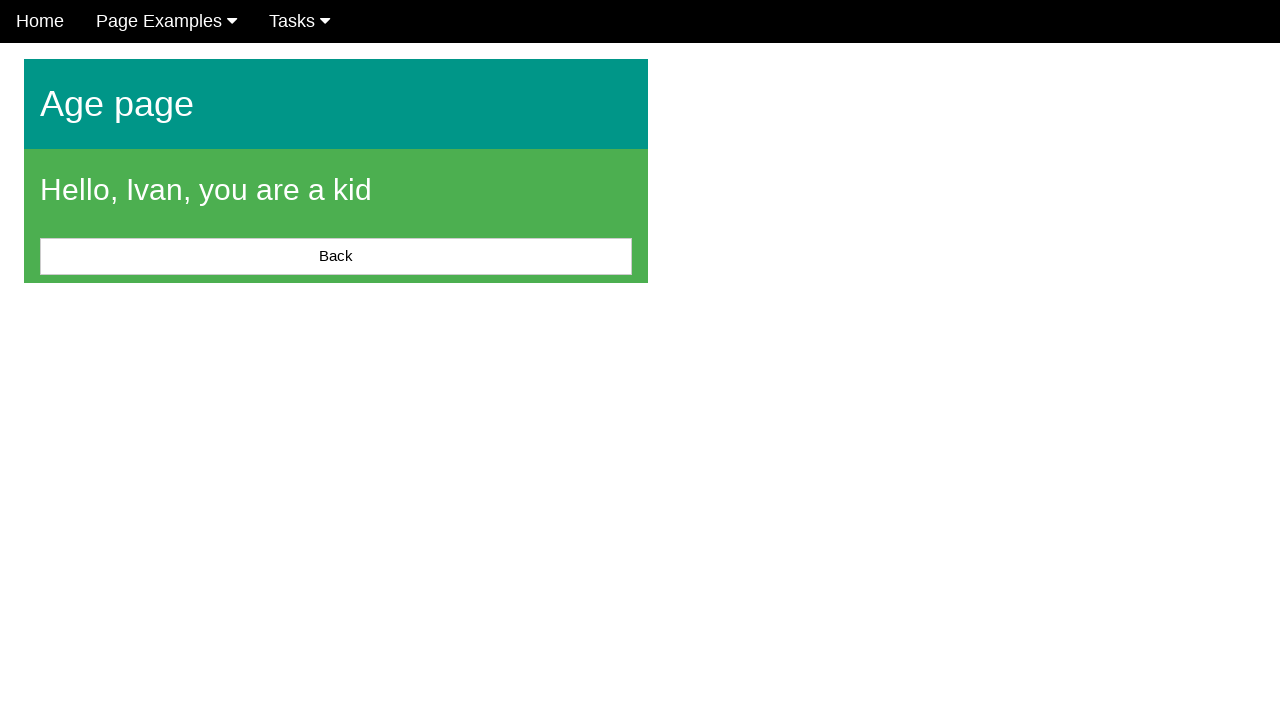

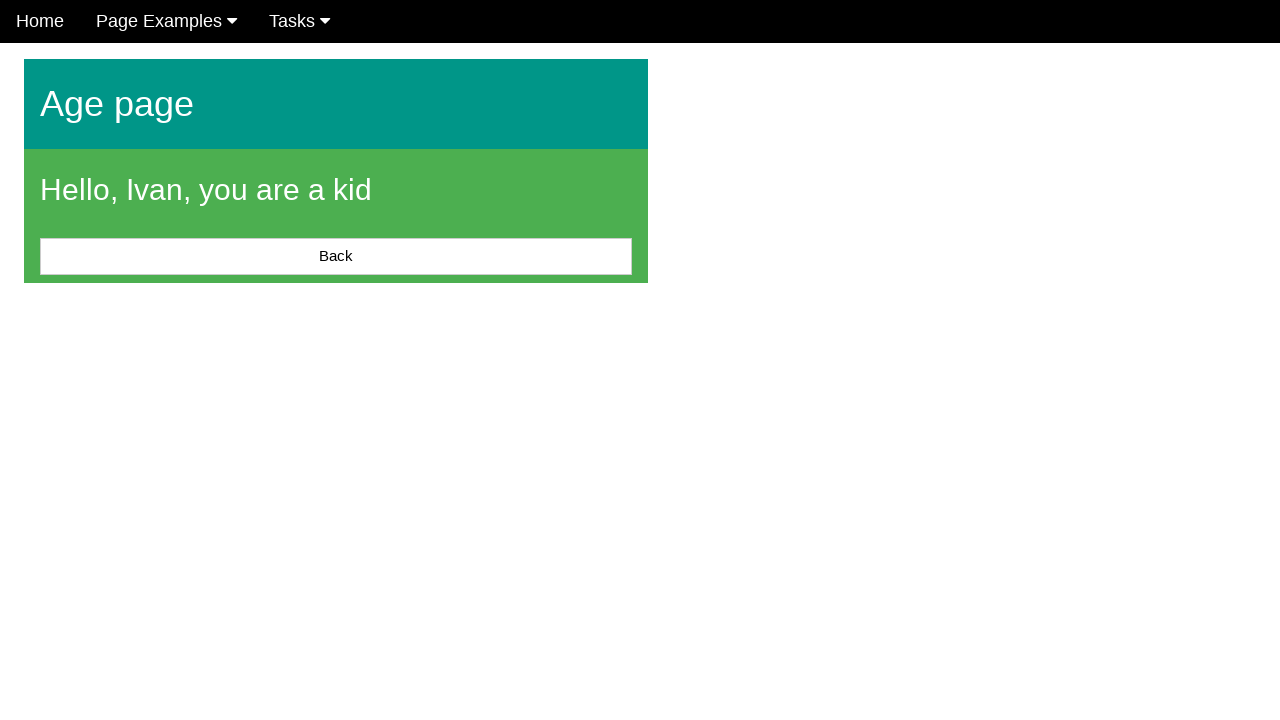